Navigates to SBI Realty property listings page for Bhubaneshwar, waits for the project list to load, scrolls to load all content, and verifies that property listings are displayed.

Starting URL: https://www.sbirealty.in/property-in-bhubaneshwar

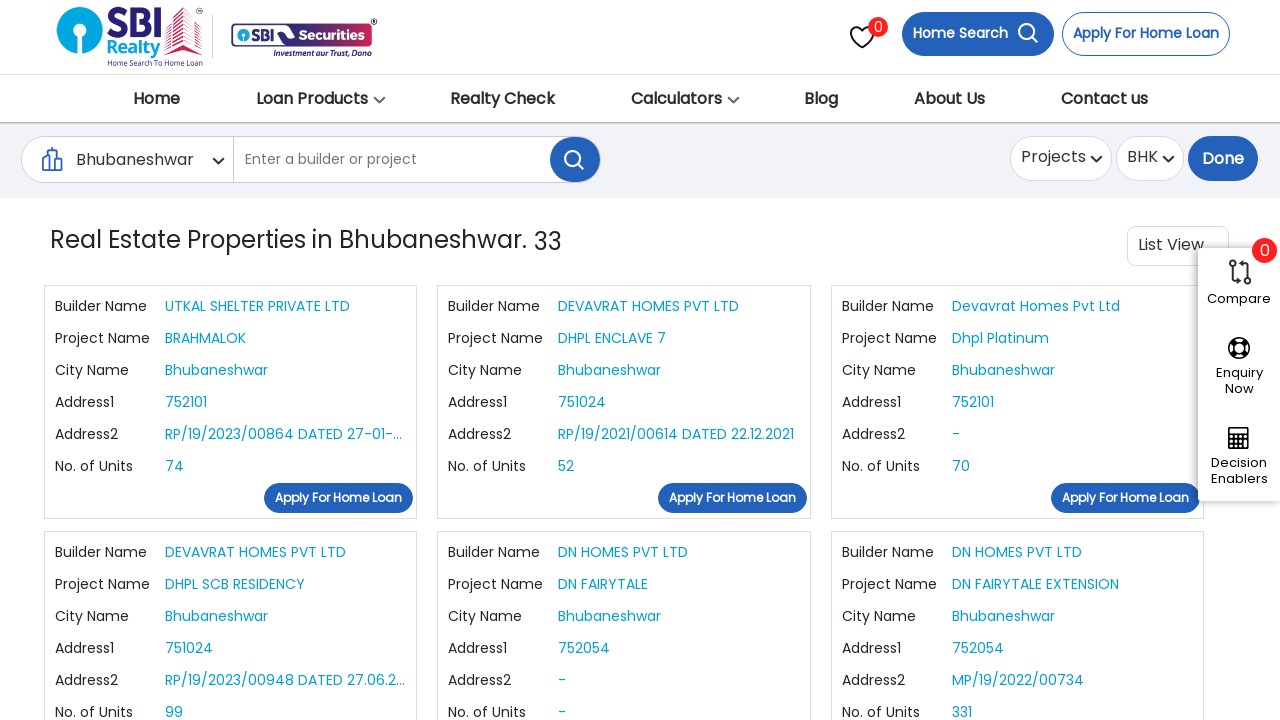

Navigated to SBI Realty property listings page for Bhubaneshwar
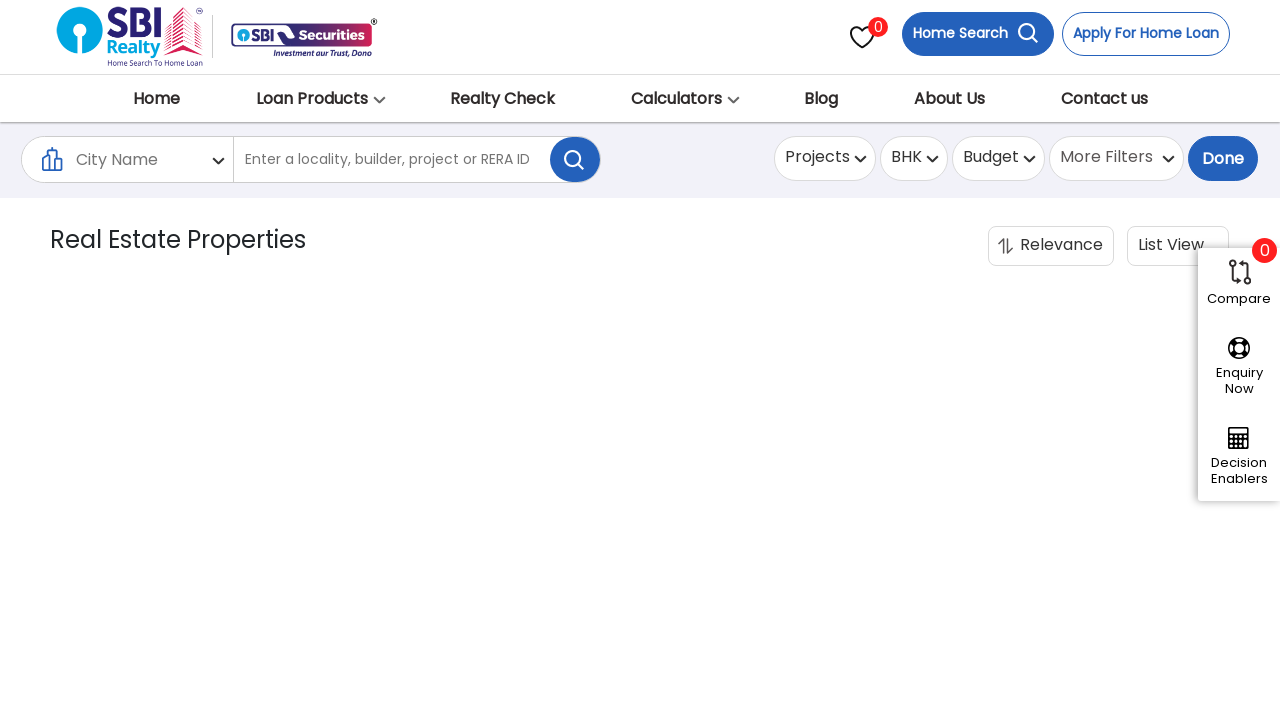

Project list container loaded
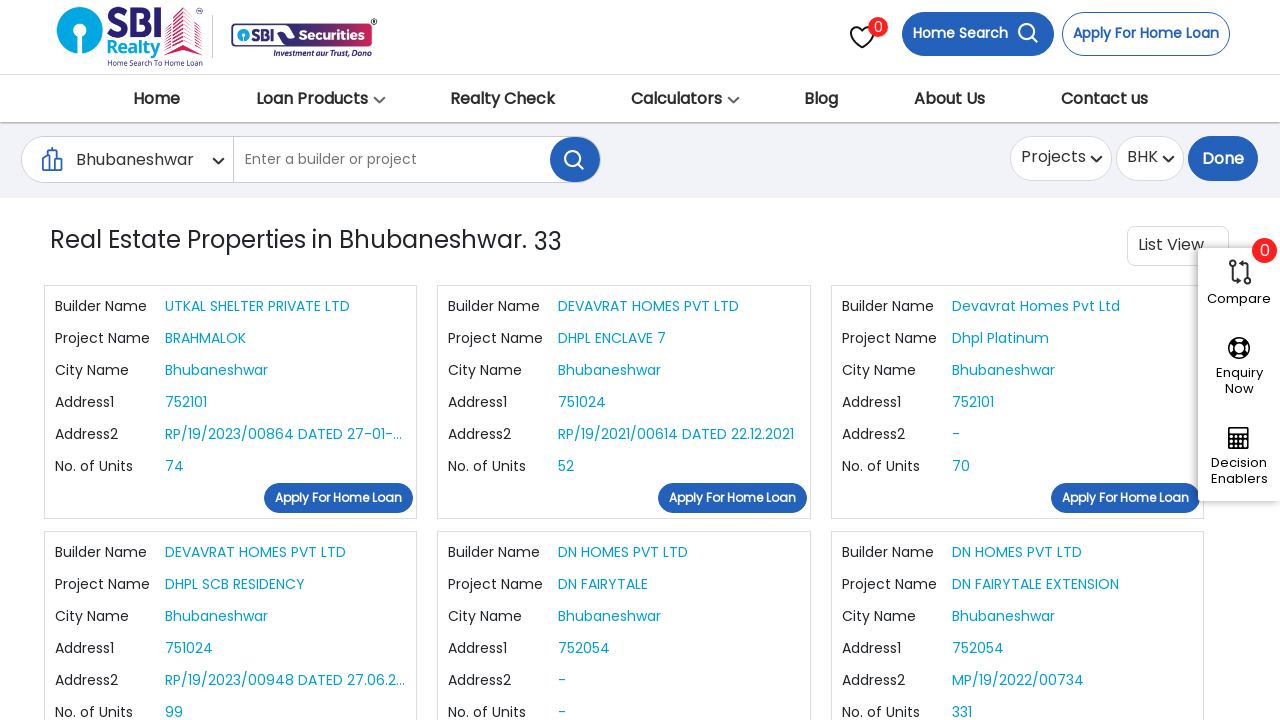

Scrolled to load more content
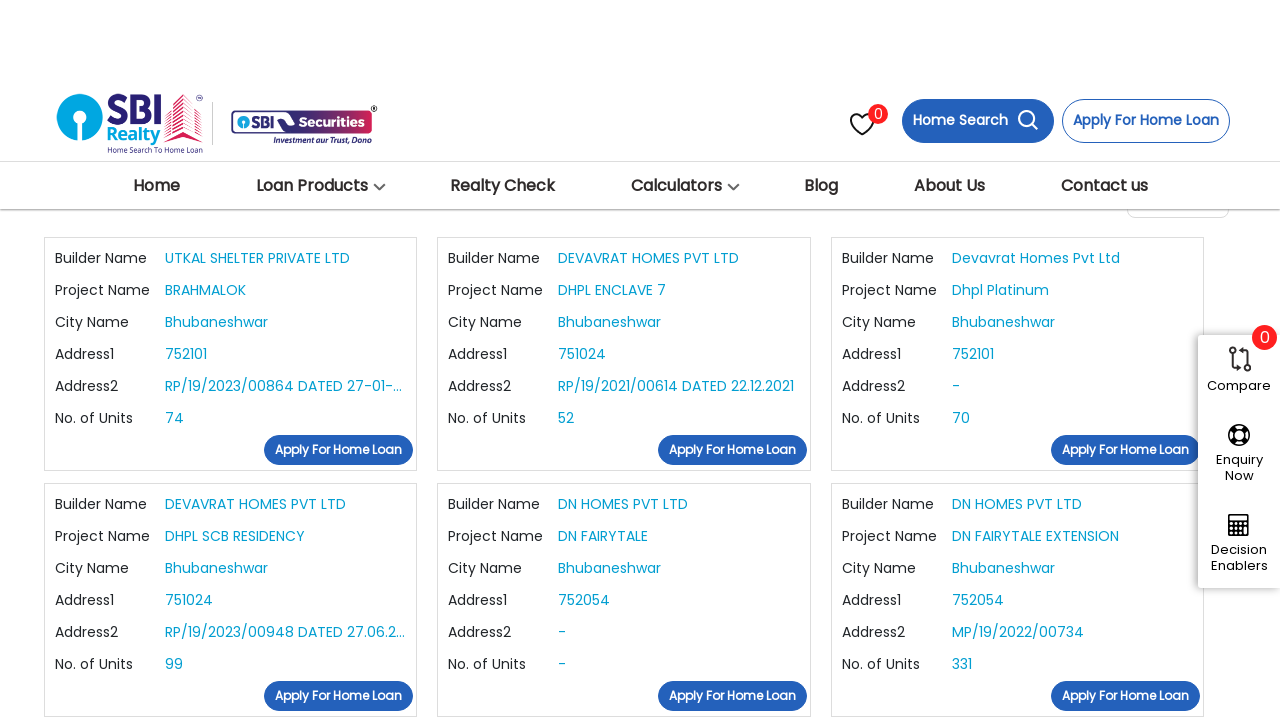

Waited 3 seconds for content to load after scroll
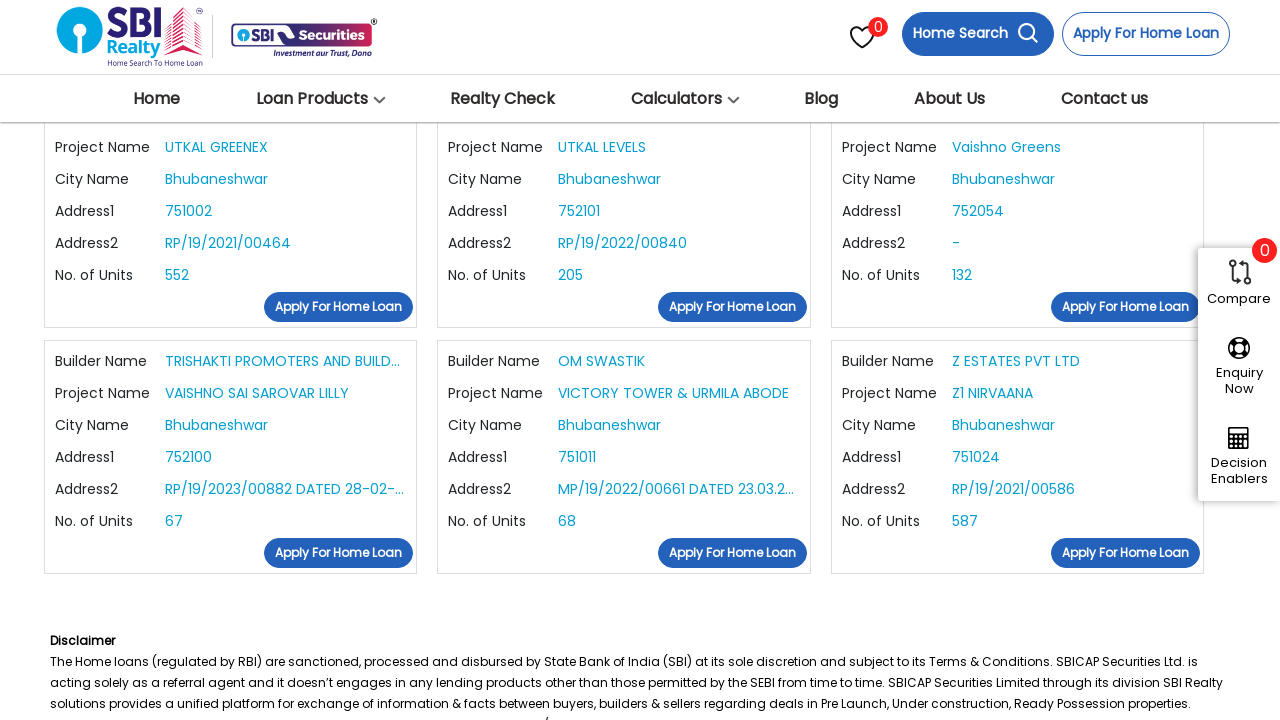

Scrolled to load more content
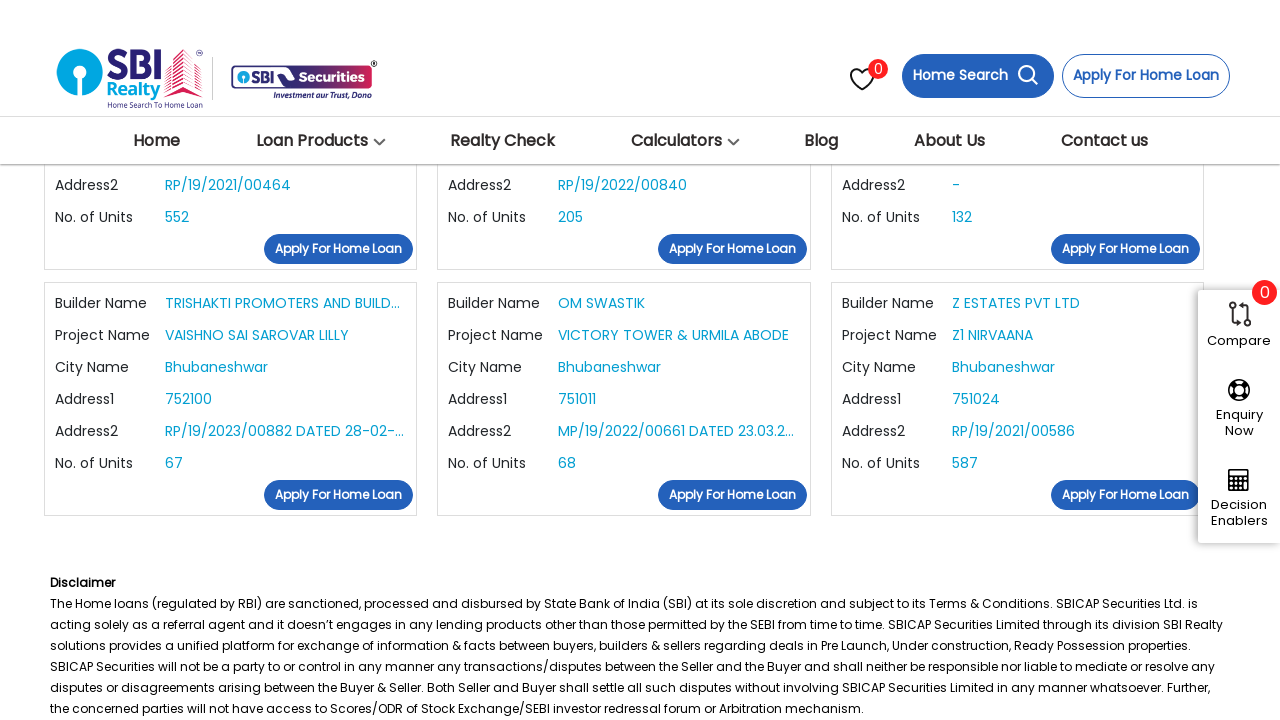

Waited 3 seconds for content to load after scroll
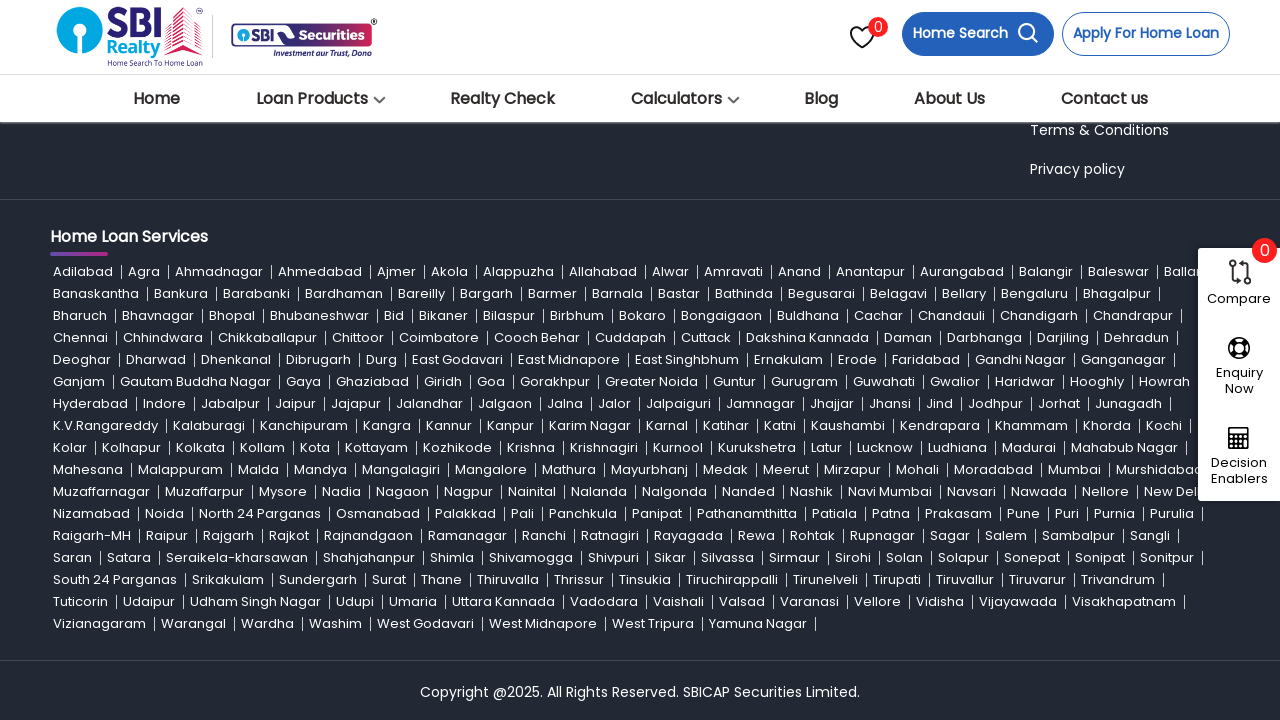

First project list item appeared
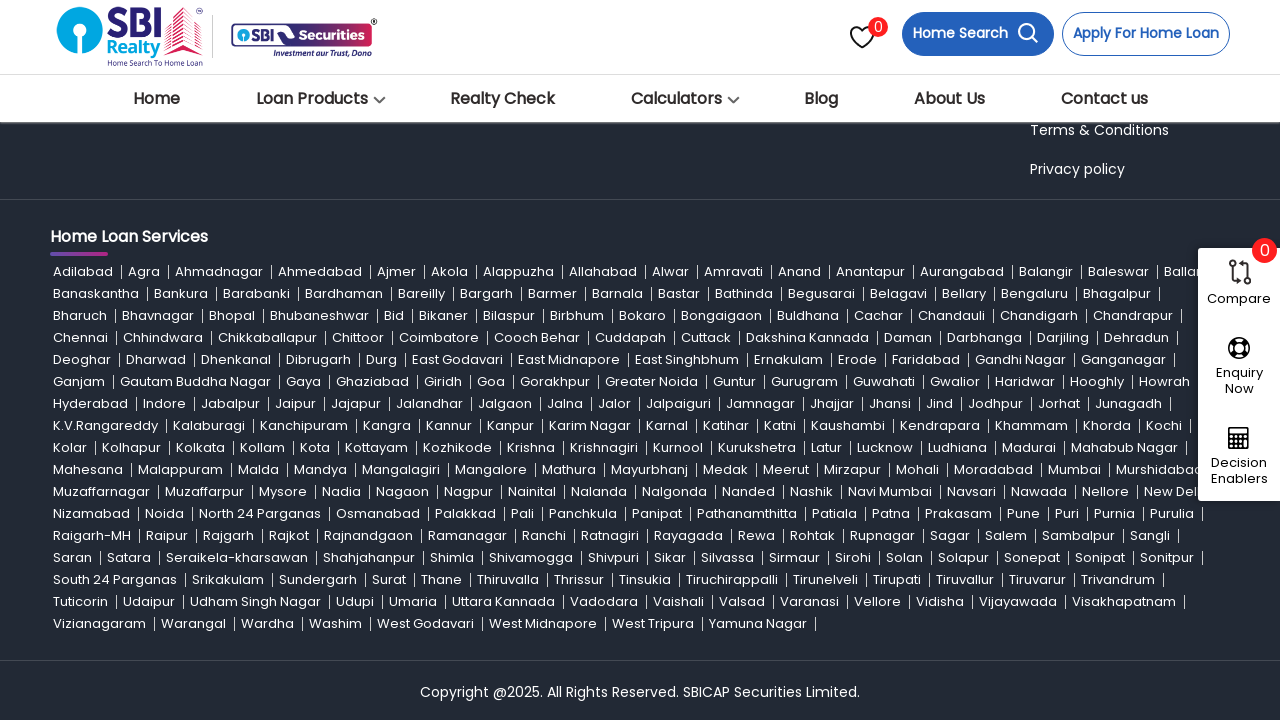

First project item element is ready
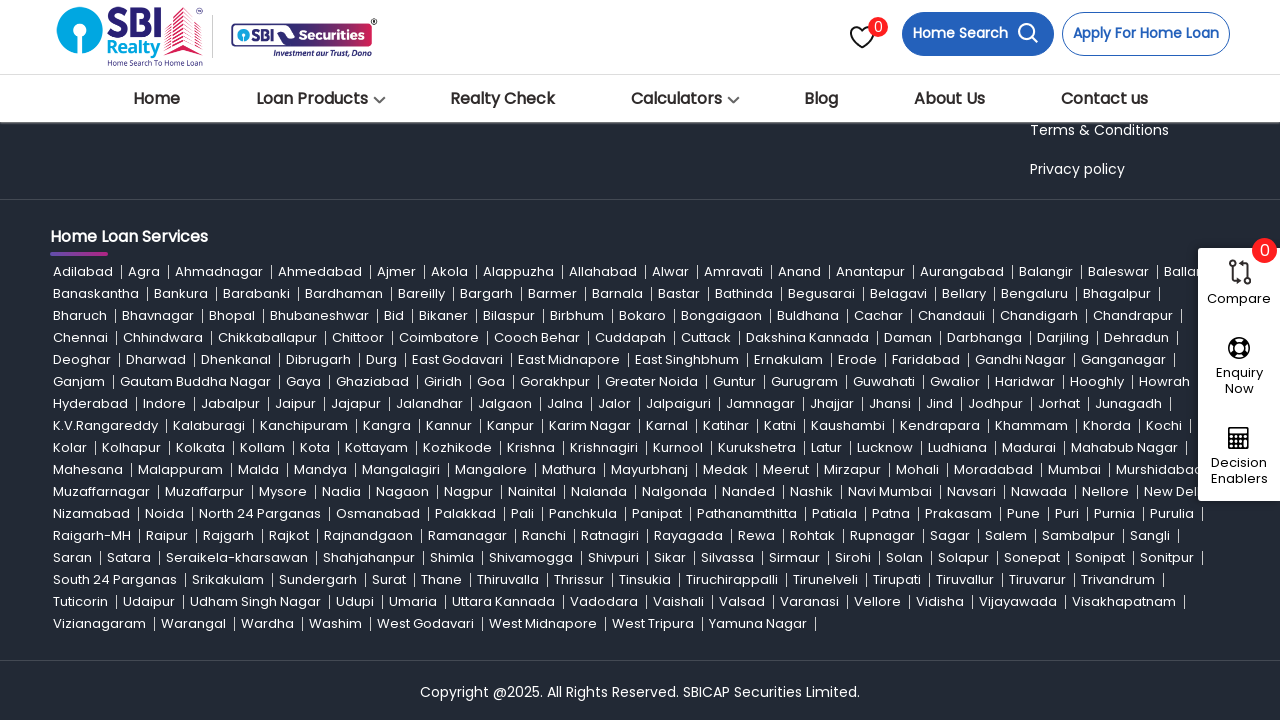

Property data fields within list items are visible
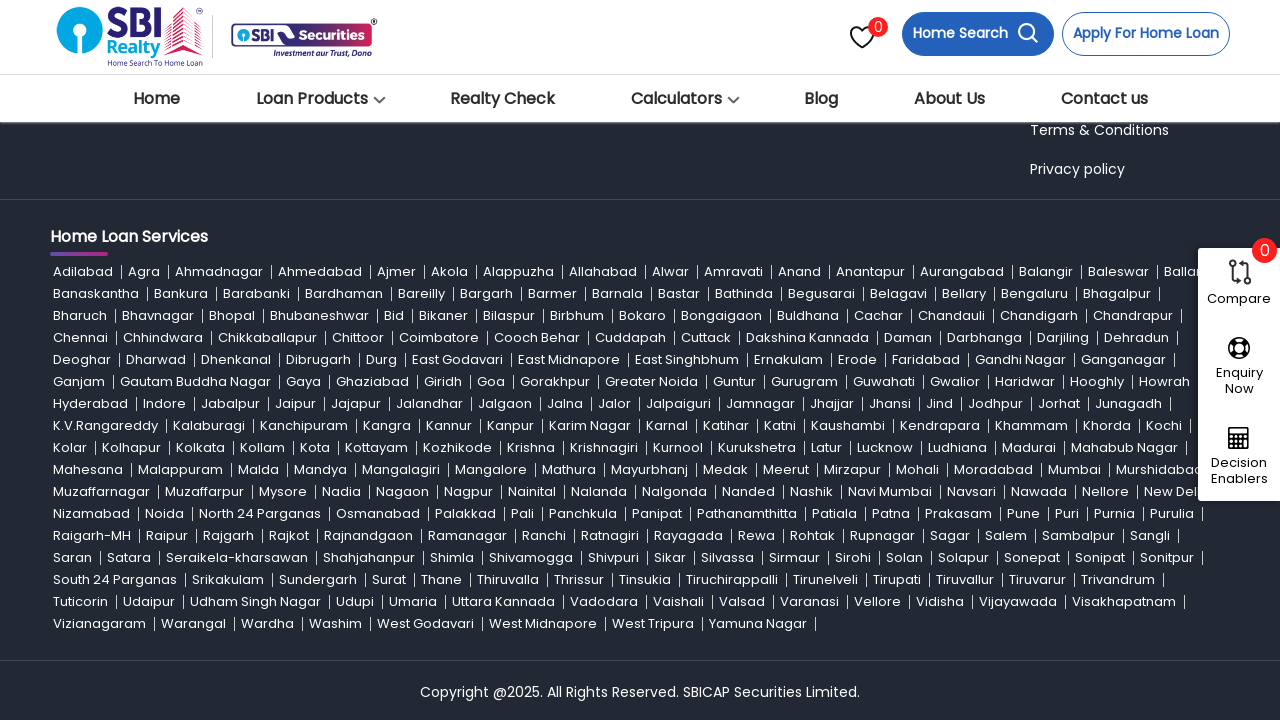

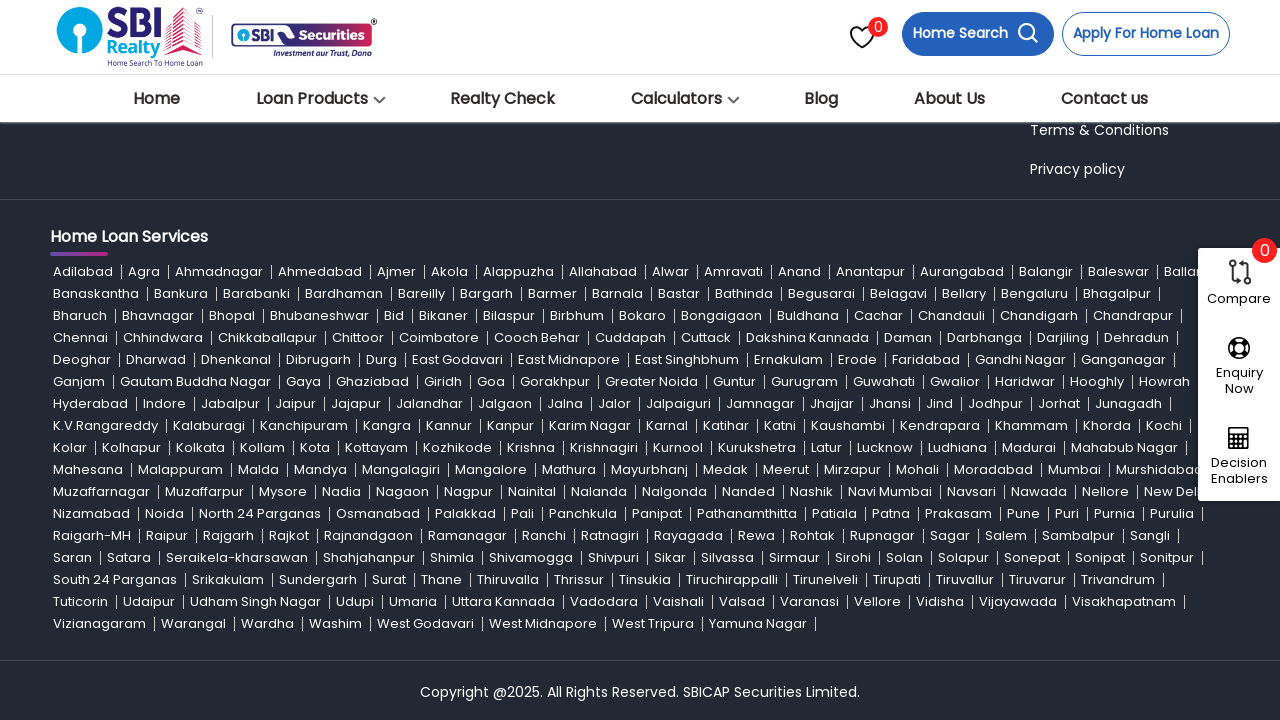